Tests the keypress form by clicking on the name input field, entering a name, and clicking the button

Starting URL: https://formy-project.herokuapp.com/keypress

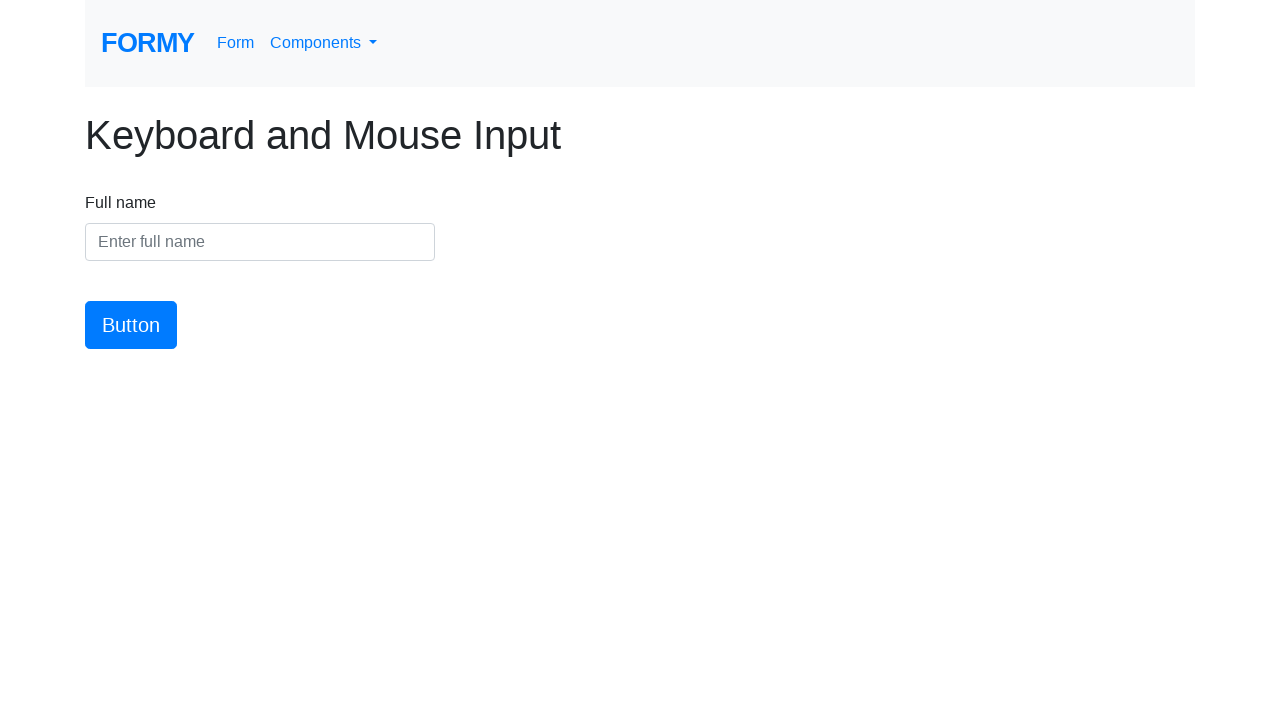

Clicked on the name input field at (260, 242) on #name
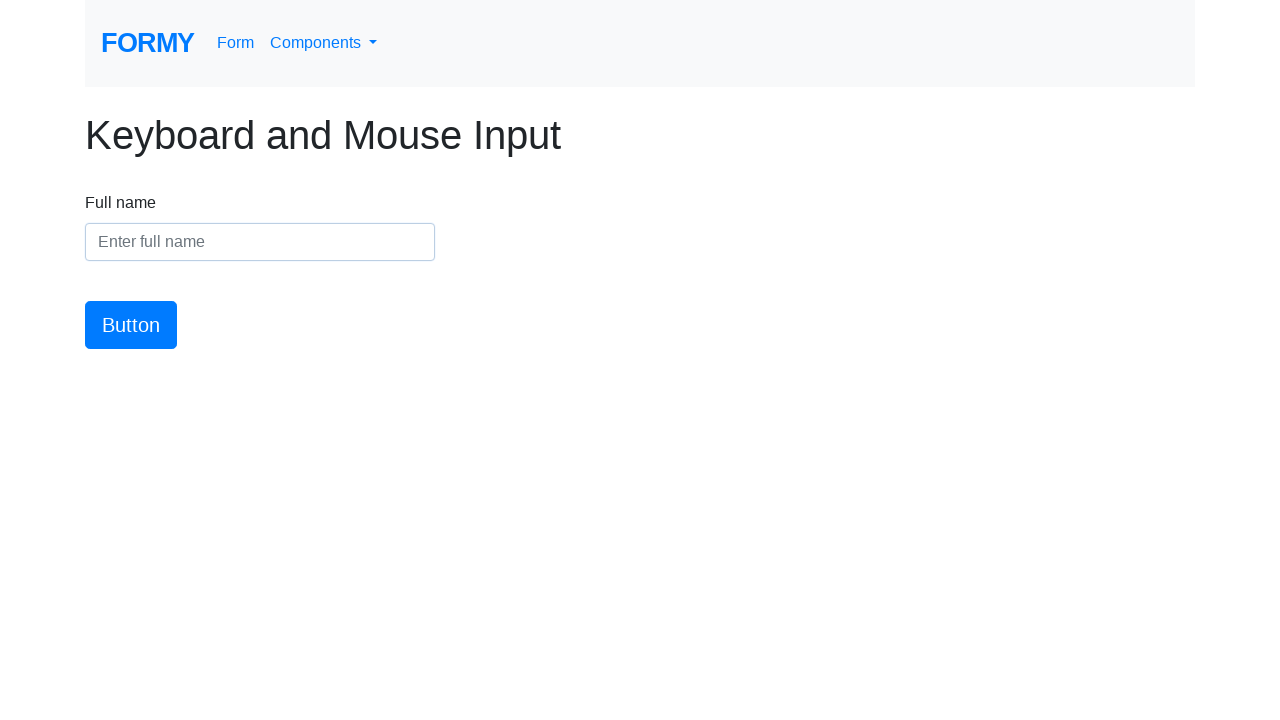

Entered 'John Doe' in the name input field on #name
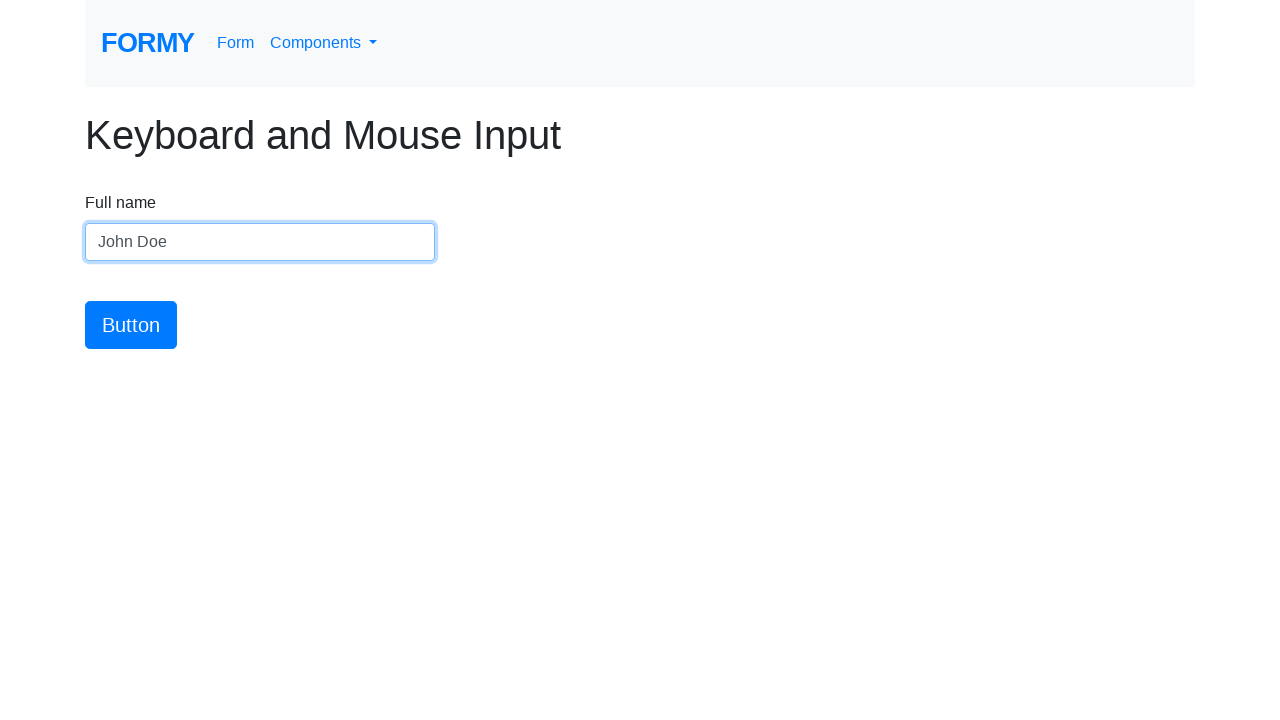

Clicked the submit button at (131, 325) on #button
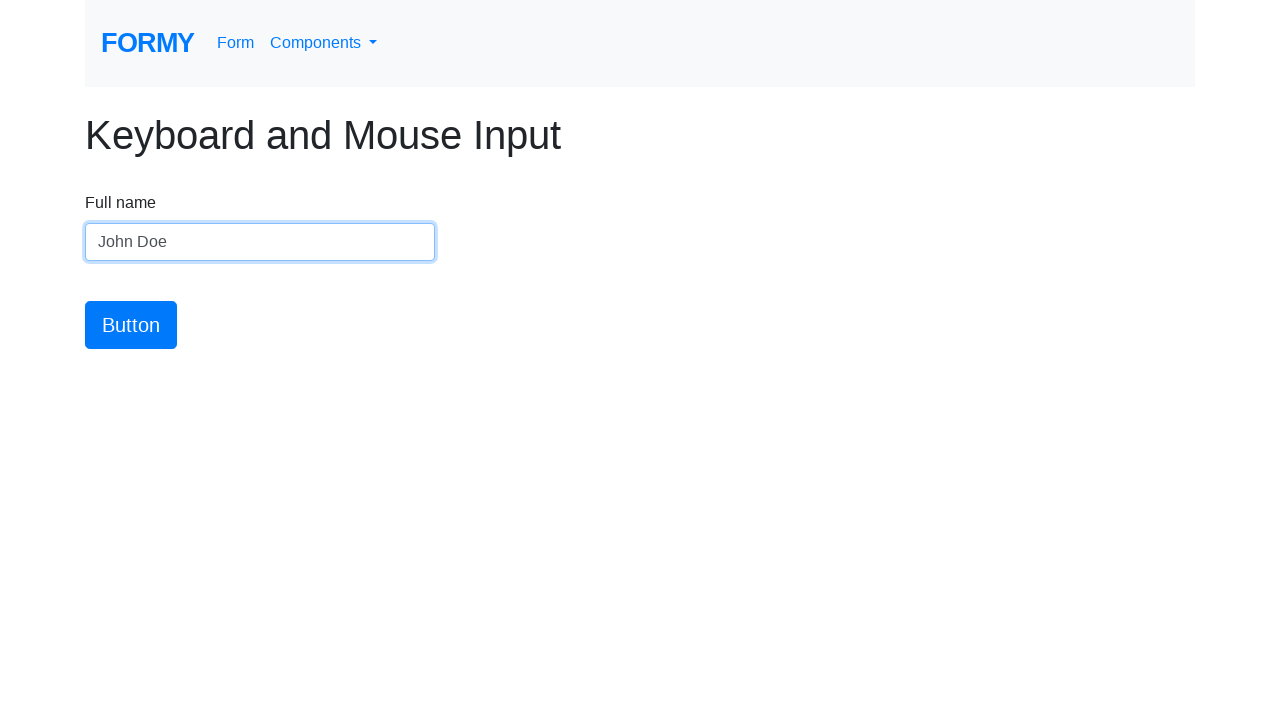

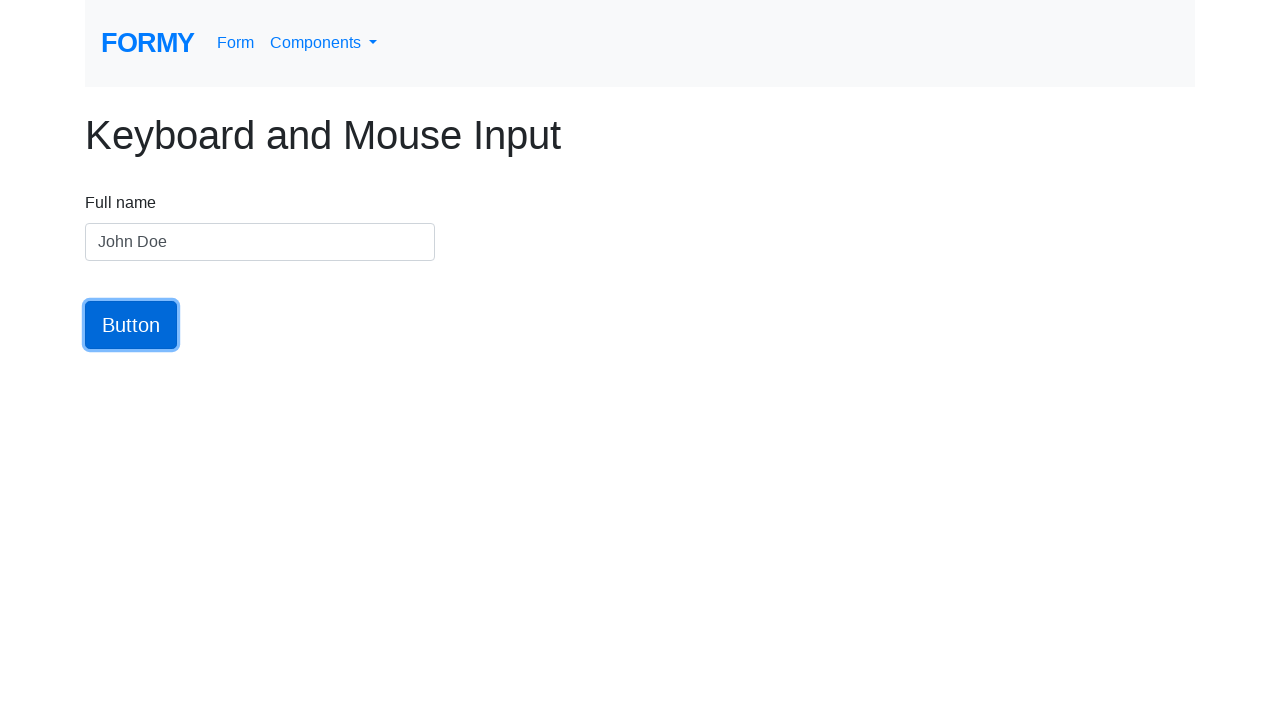